Tests opening a new browser tab, navigating to a different page in that tab, and verifying that two window handles exist.

Starting URL: https://the-internet.herokuapp.com/windows

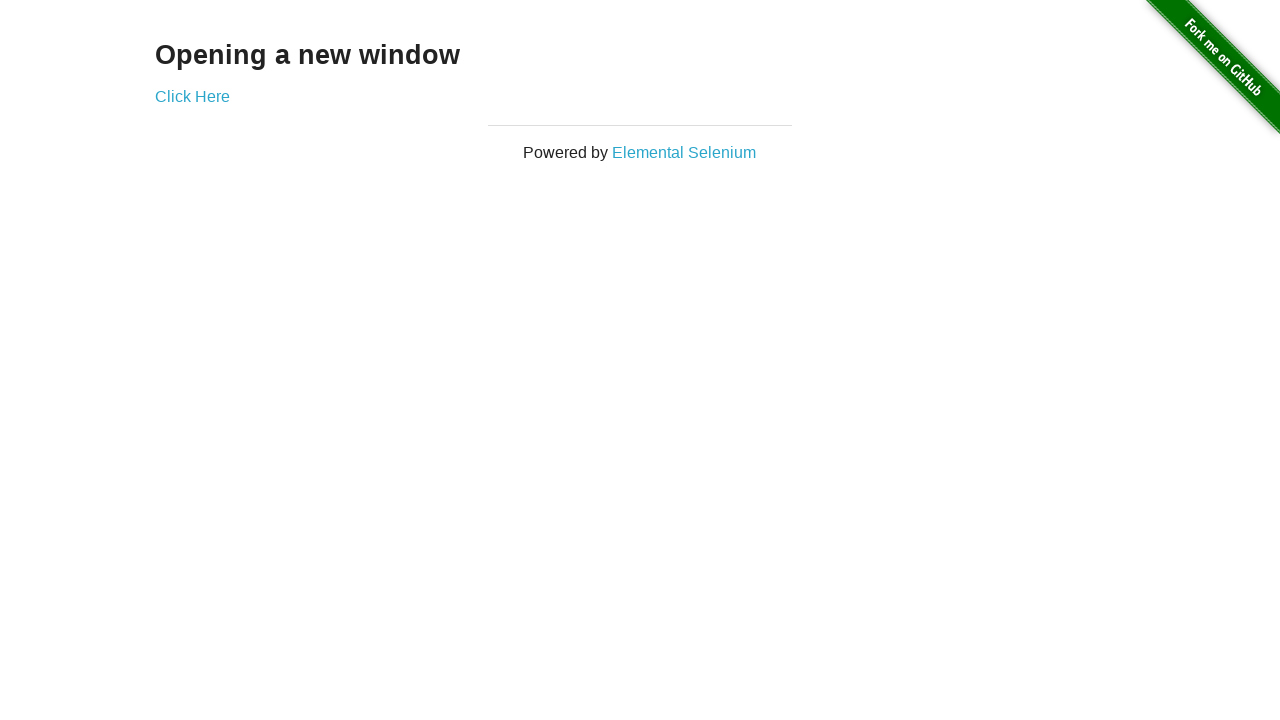

Opened a new browser tab
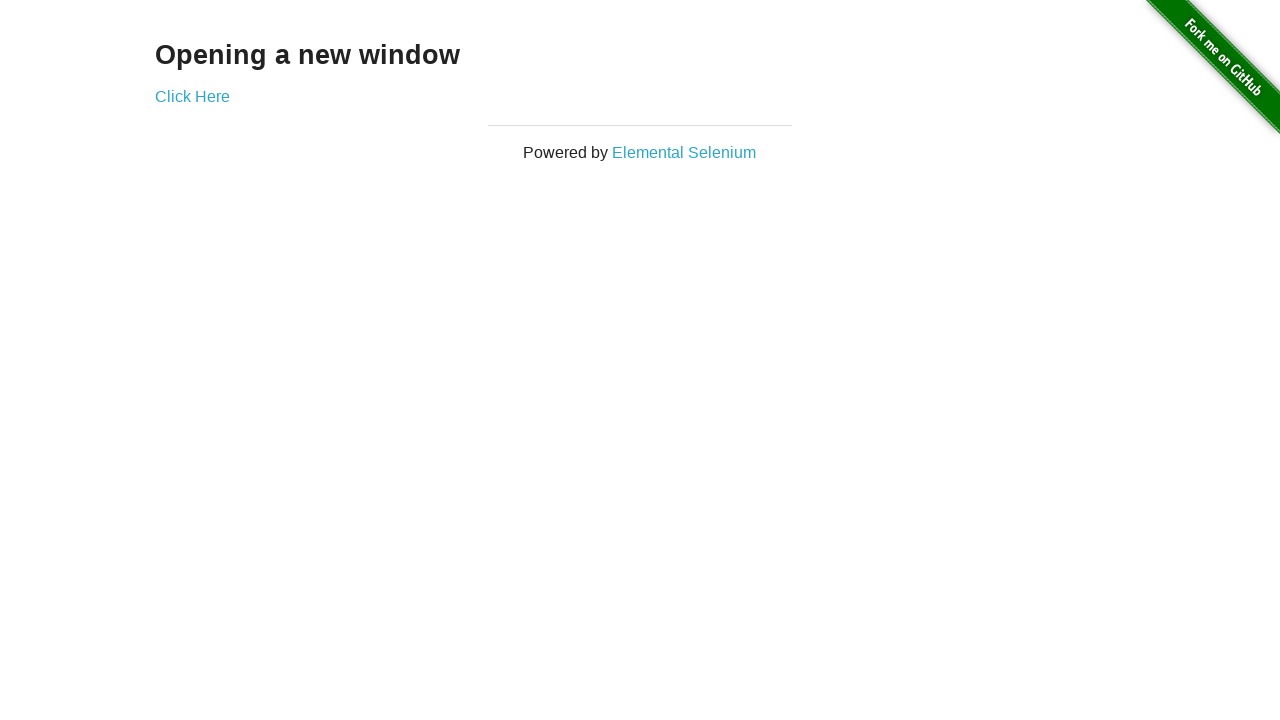

Navigated new tab to https://the-internet.herokuapp.com/typos
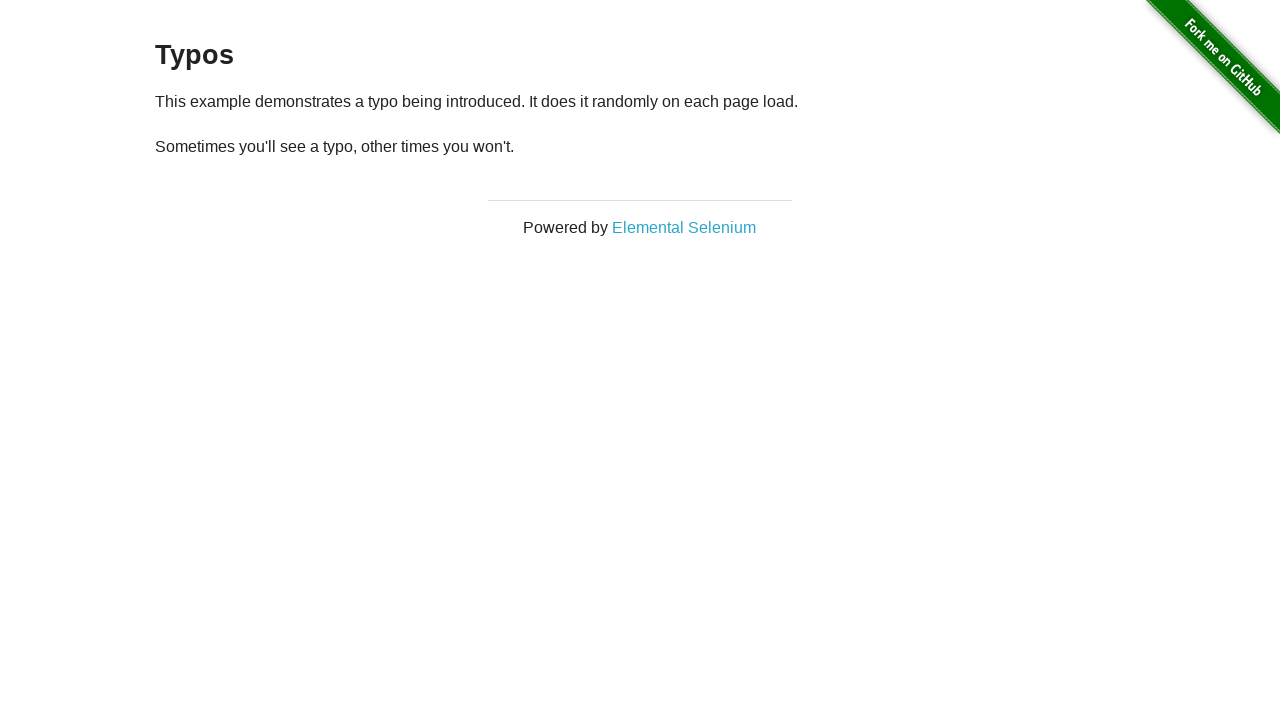

Verified that 2 pages are open in the context
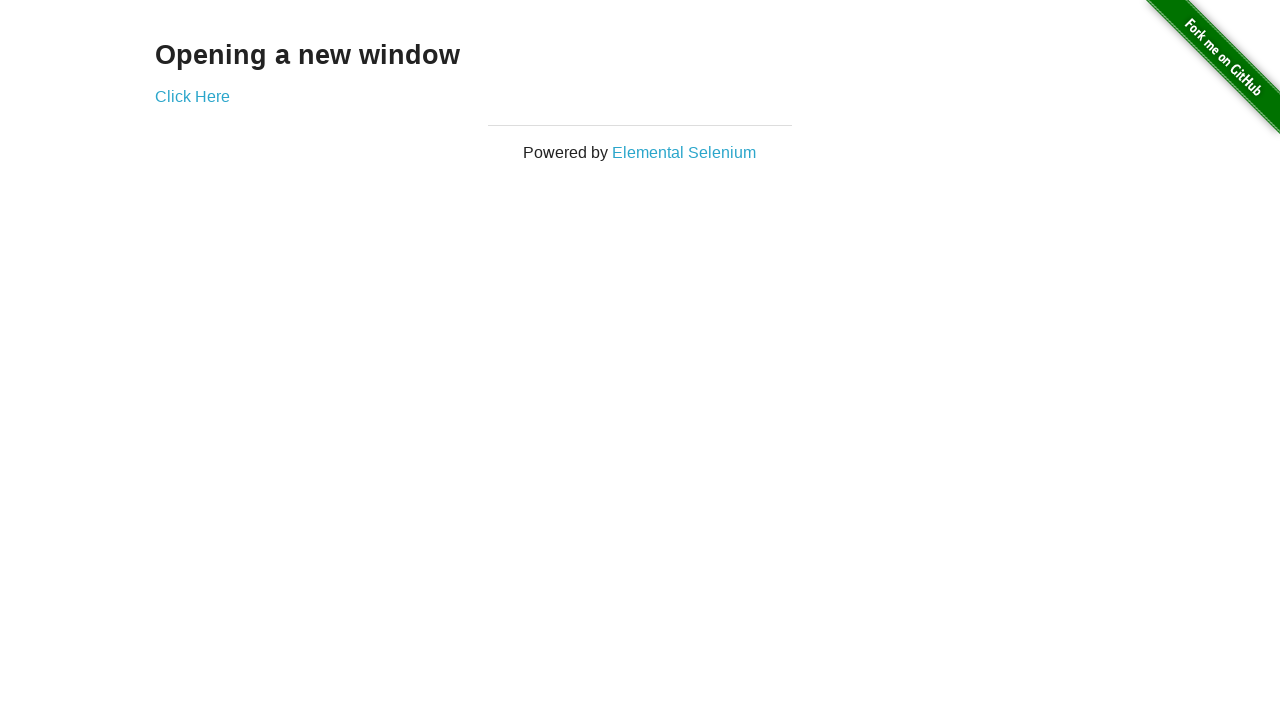

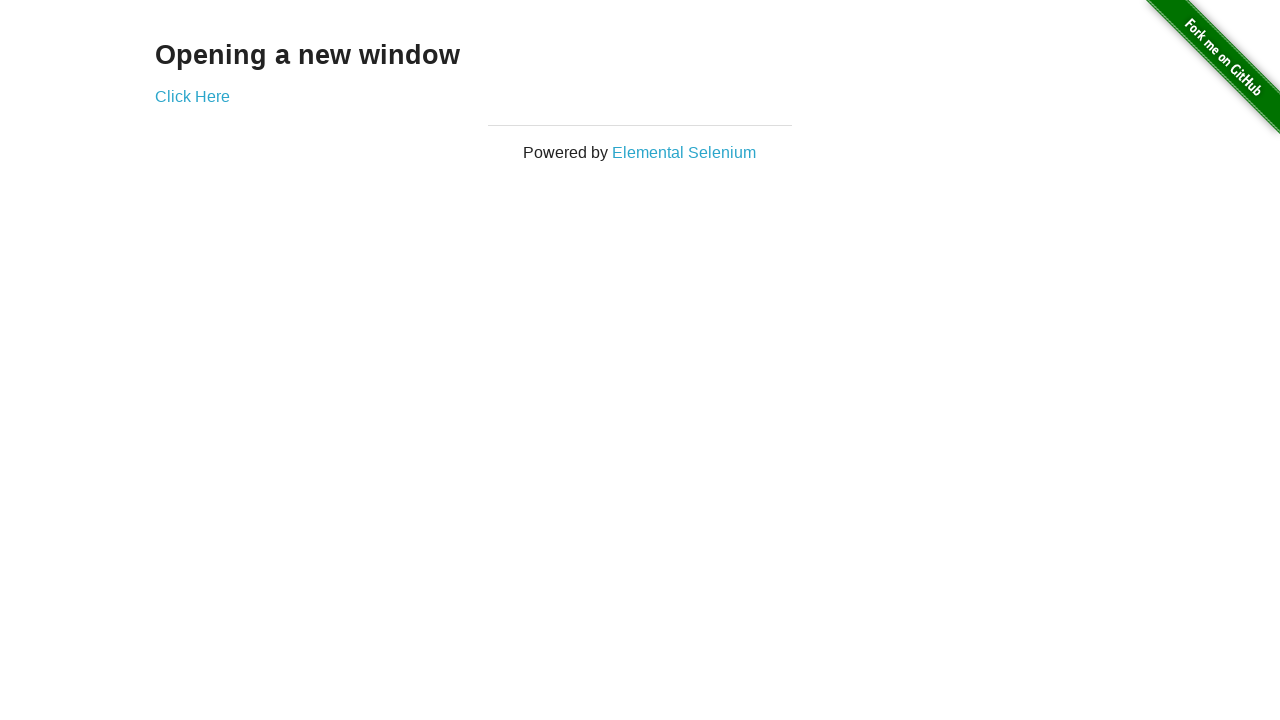